Navigates to a checkbox demo page and clicks the second checkbox to toggle its state

Starting URL: https://the-internet.herokuapp.com/checkboxes

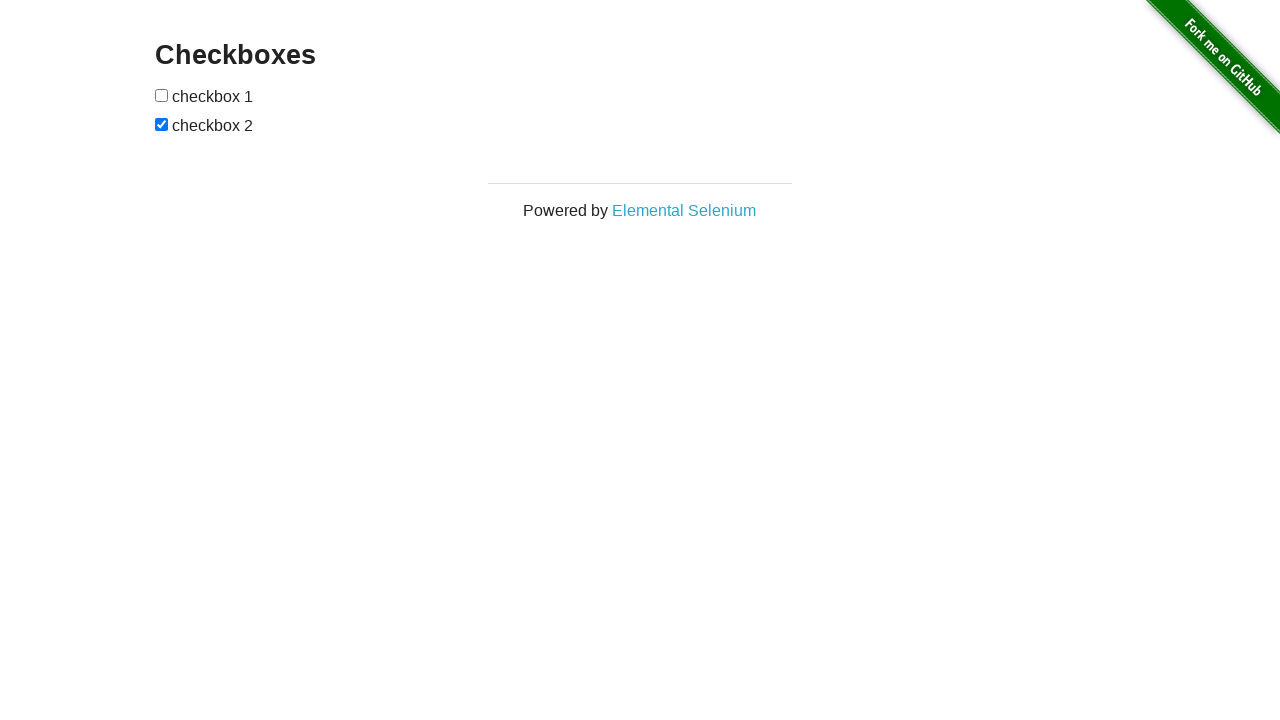

Waited for checkboxes container to be visible
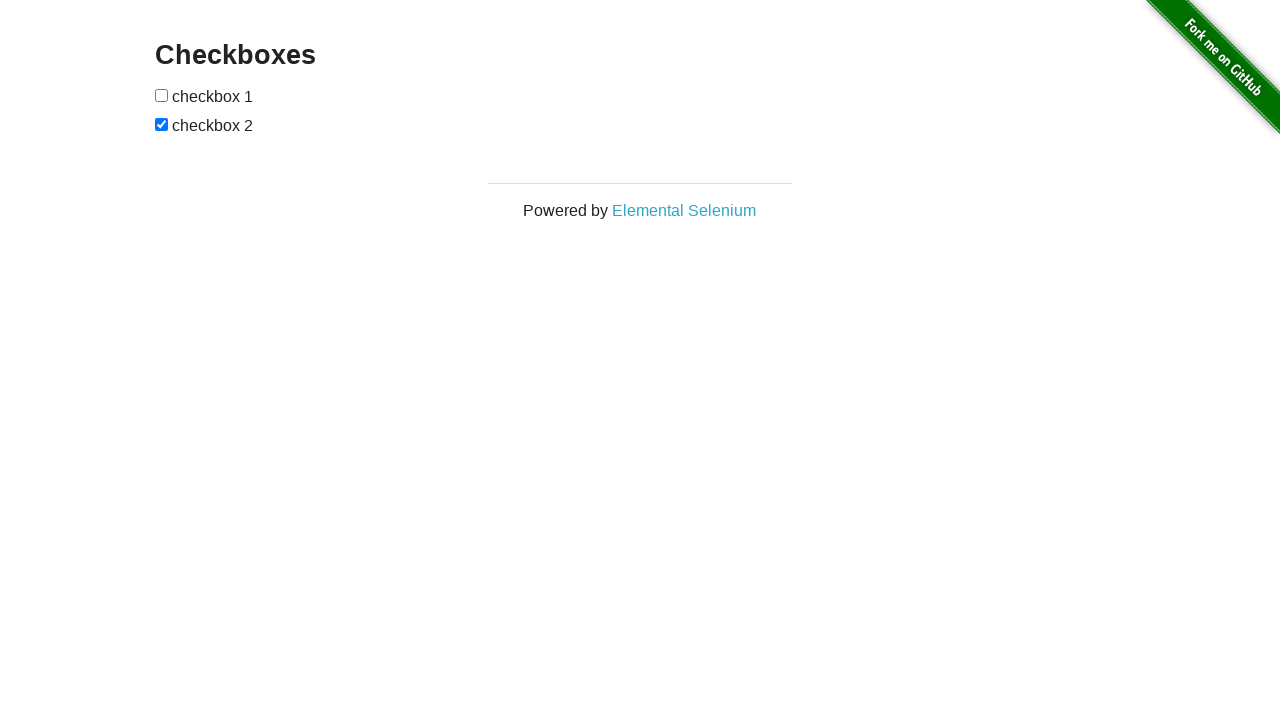

Clicked the second checkbox to toggle its state at (162, 124) on xpath=//*[@id="checkboxes"]/input[2]
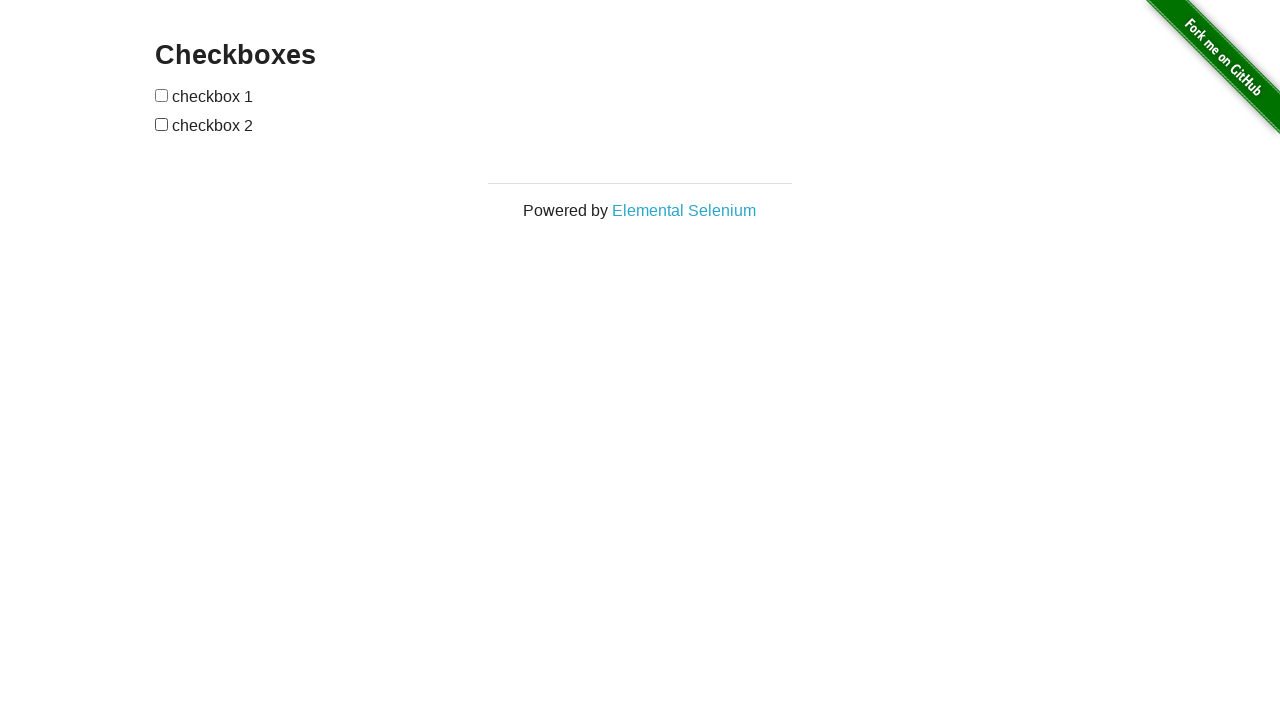

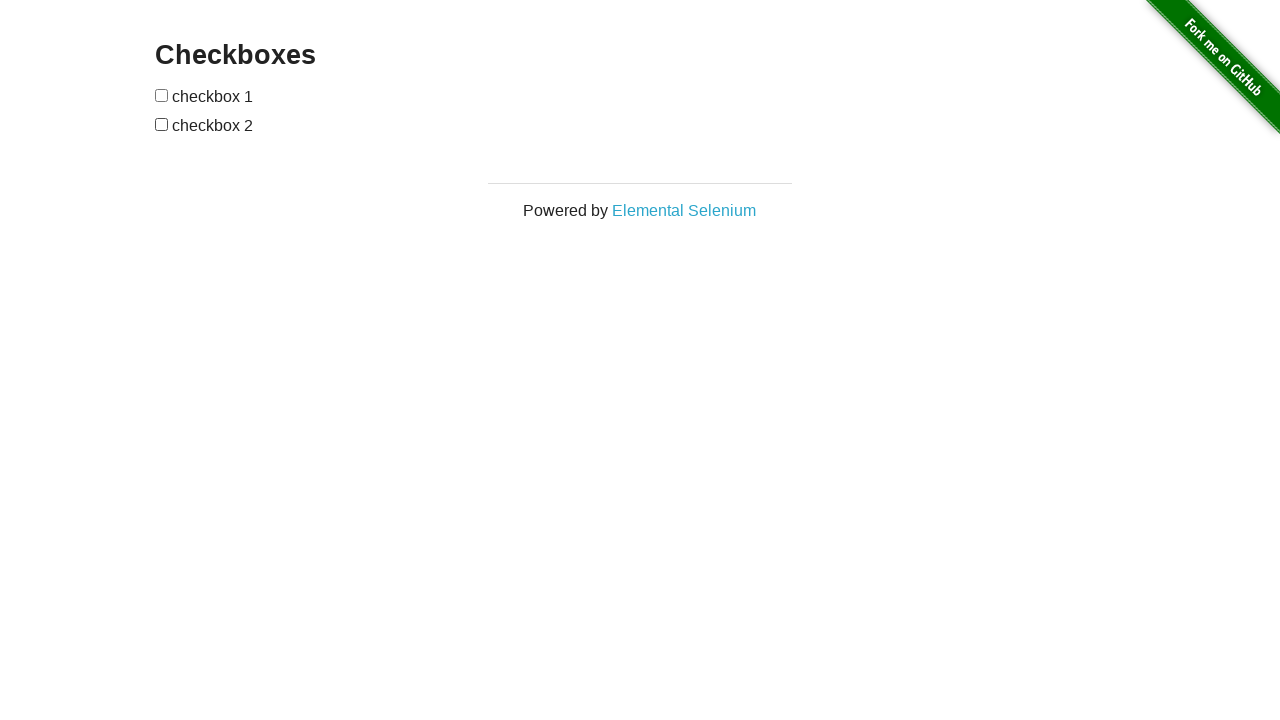